Fills a text input field with text and verifies the value was entered correctly

Starting URL: https://thefreerangetester.github.io/sandbox-automation-testing/

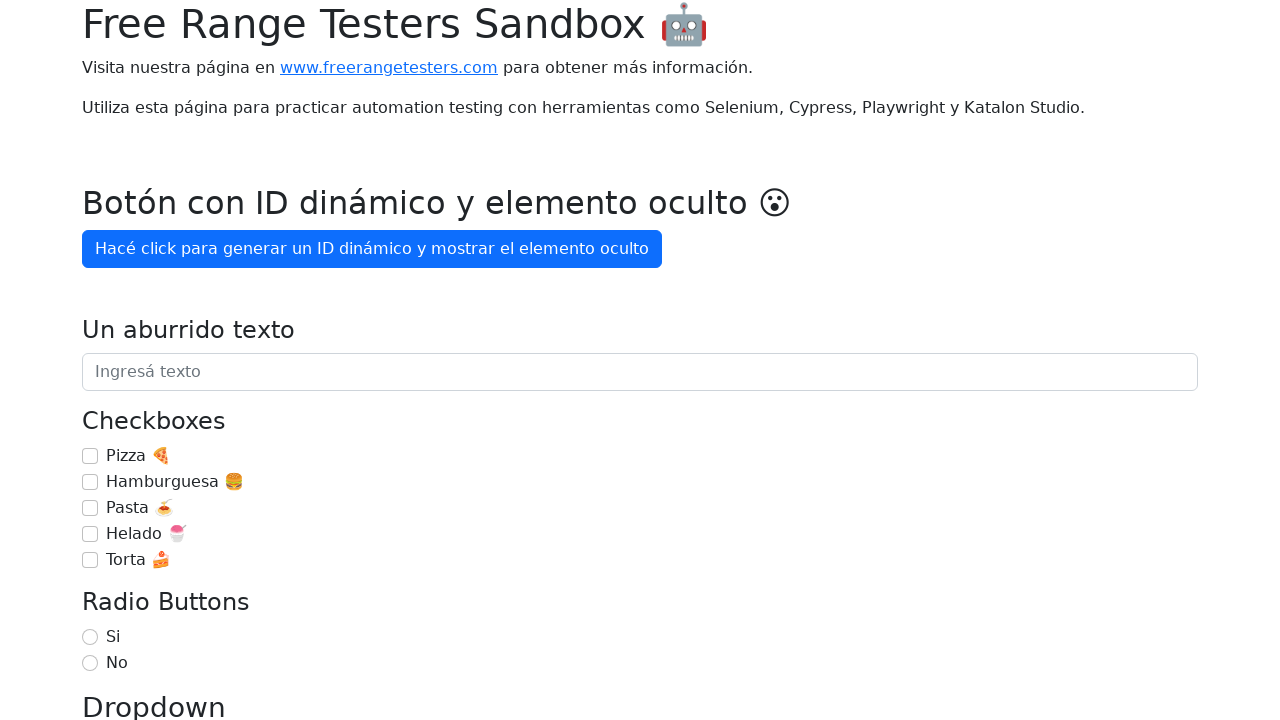

Navigated to Automation SandBox URL
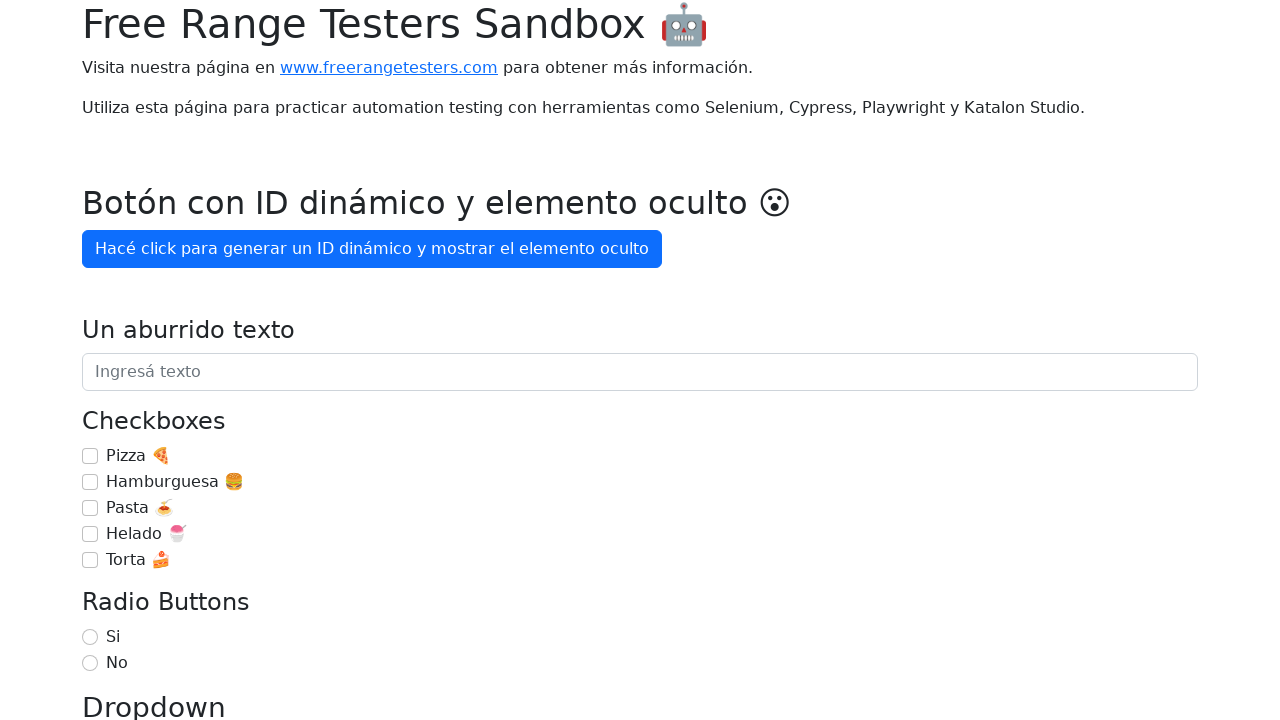

Filled text input field with 'Hola mundo con Playwright' on internal:attr=[placeholder="Ingresá texto"i]
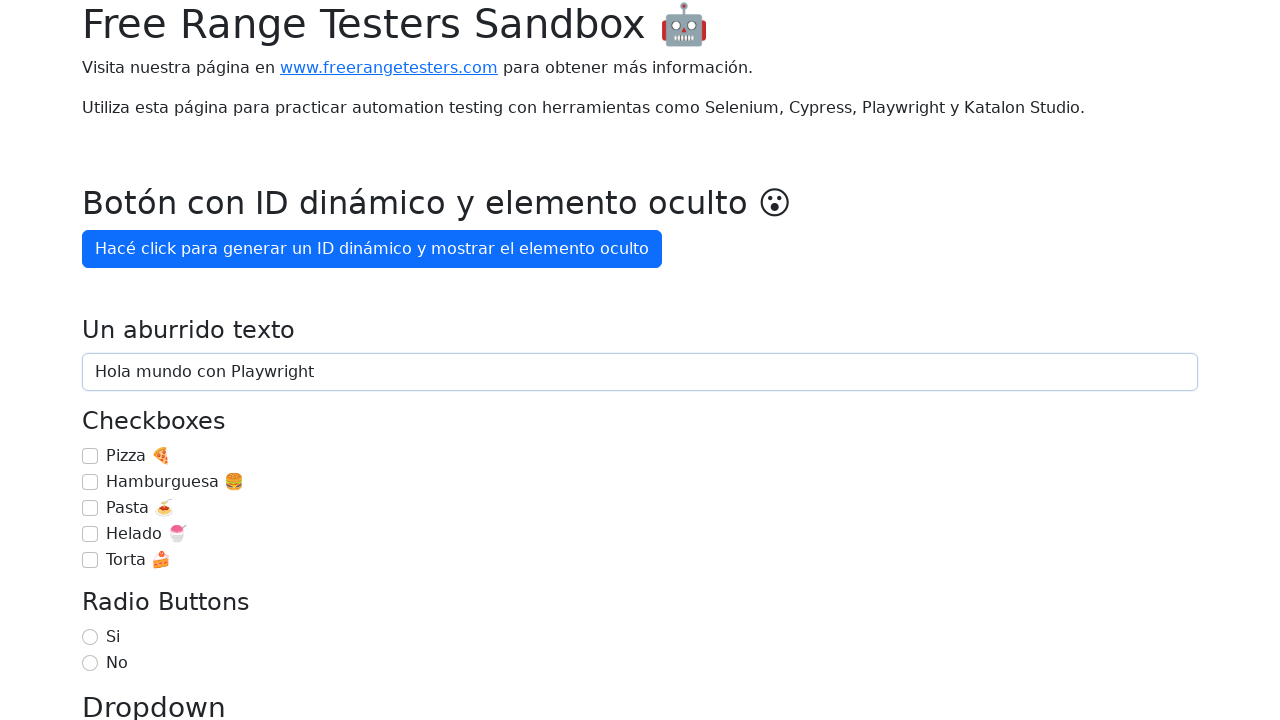

Verified that the text input field contains the correct value
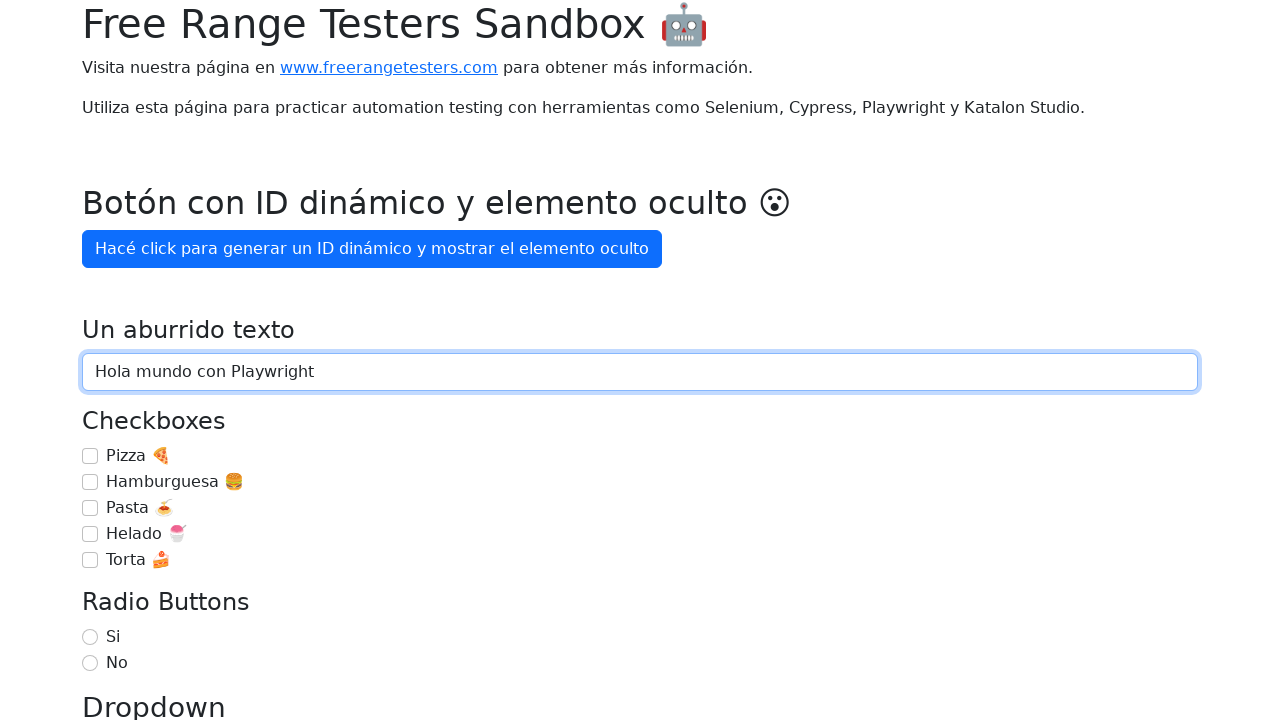

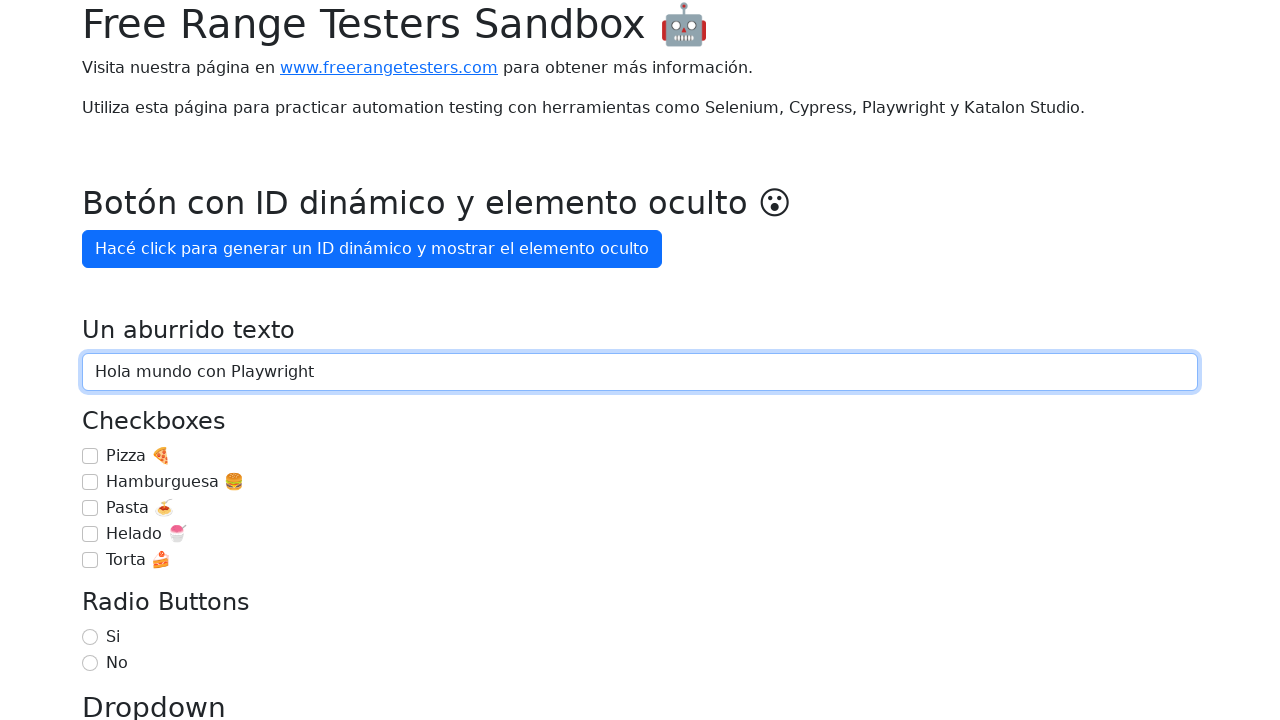